Tests iframe/frame handling by navigating to a frames demo page, switching to a specific frame by index, extracting text from an element within the frame, and then switching back to the default content.

Starting URL: http://www.londonfreelance.org/courses/frames/index.html

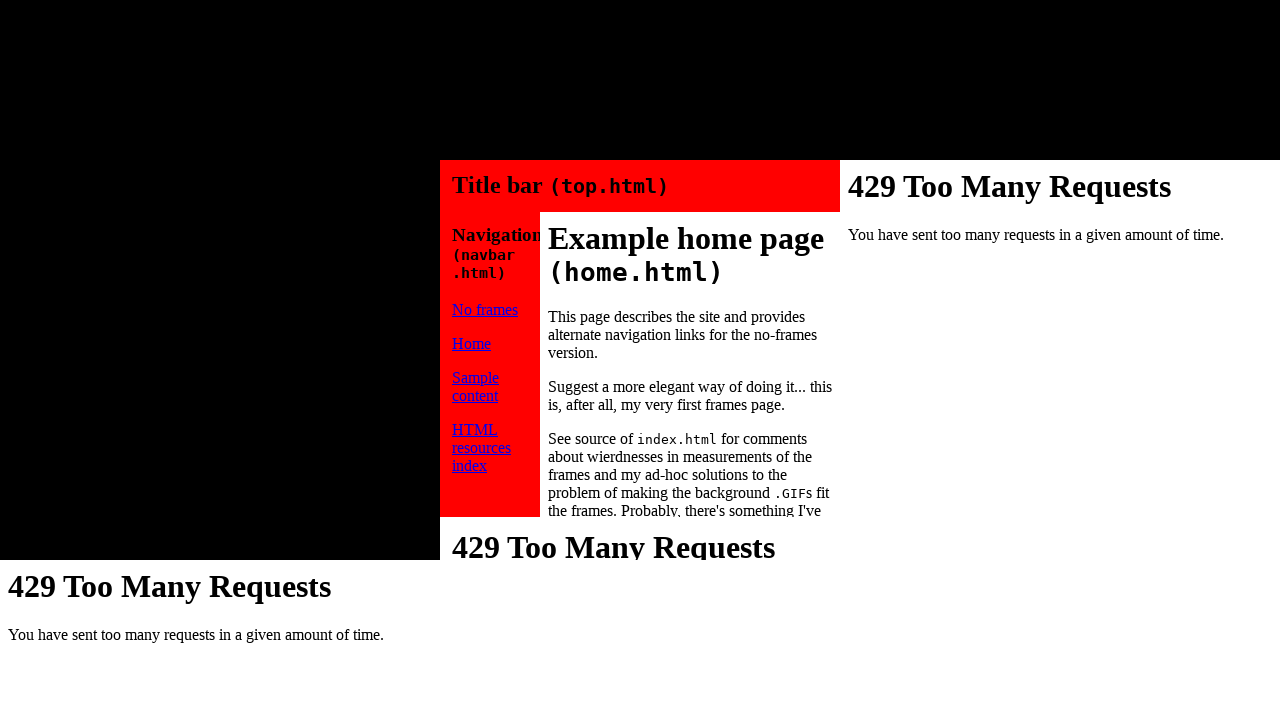

Navigated to frames demo page
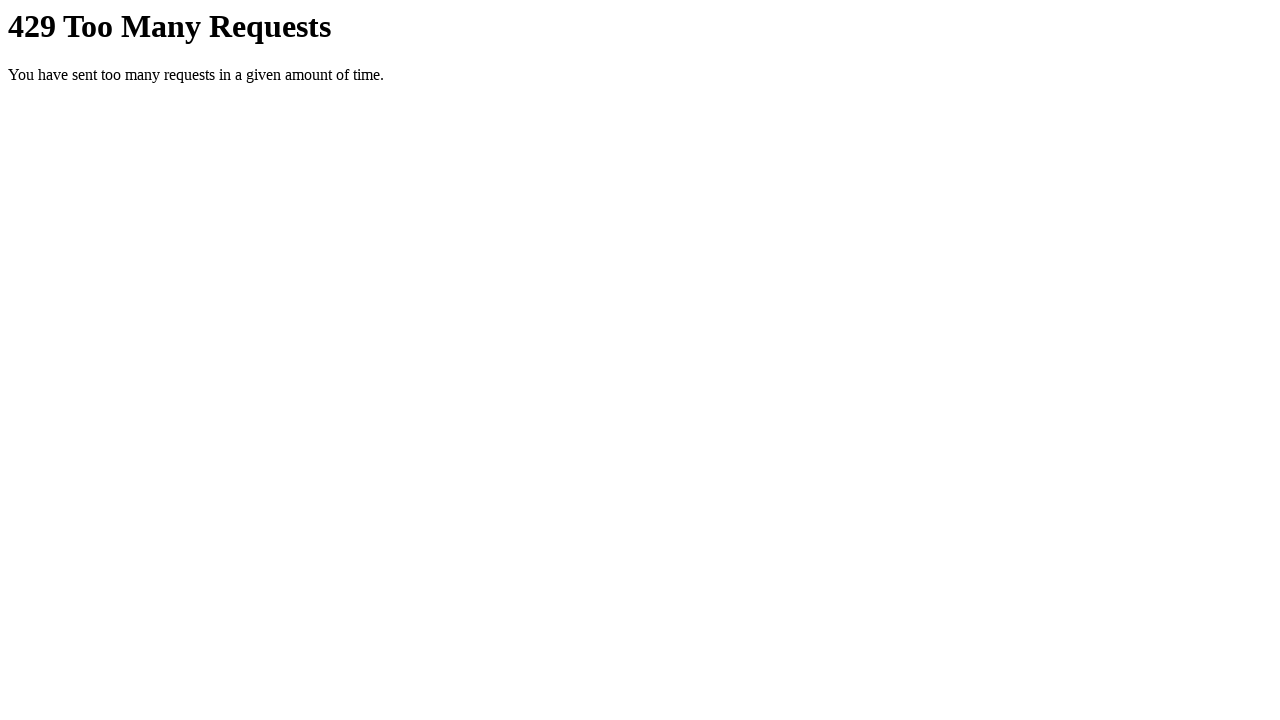

Page reached domcontentloaded state
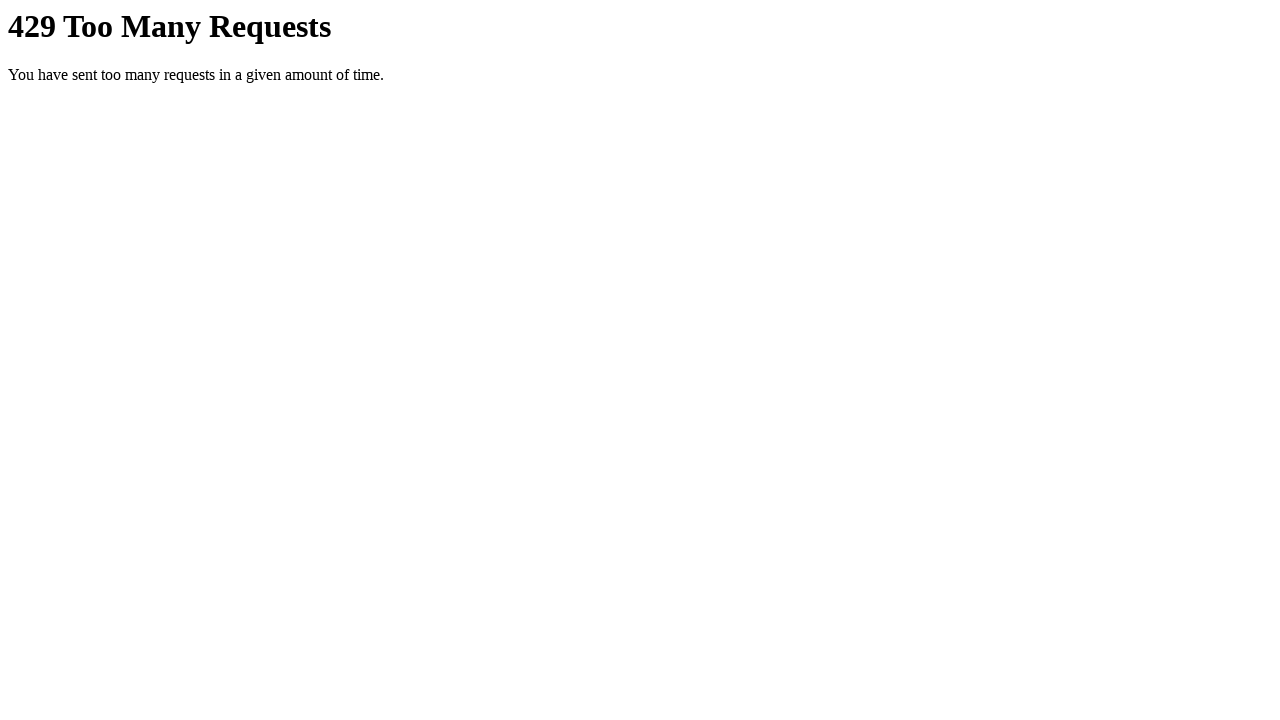

Retrieved all frames on page (total: 1 frames)
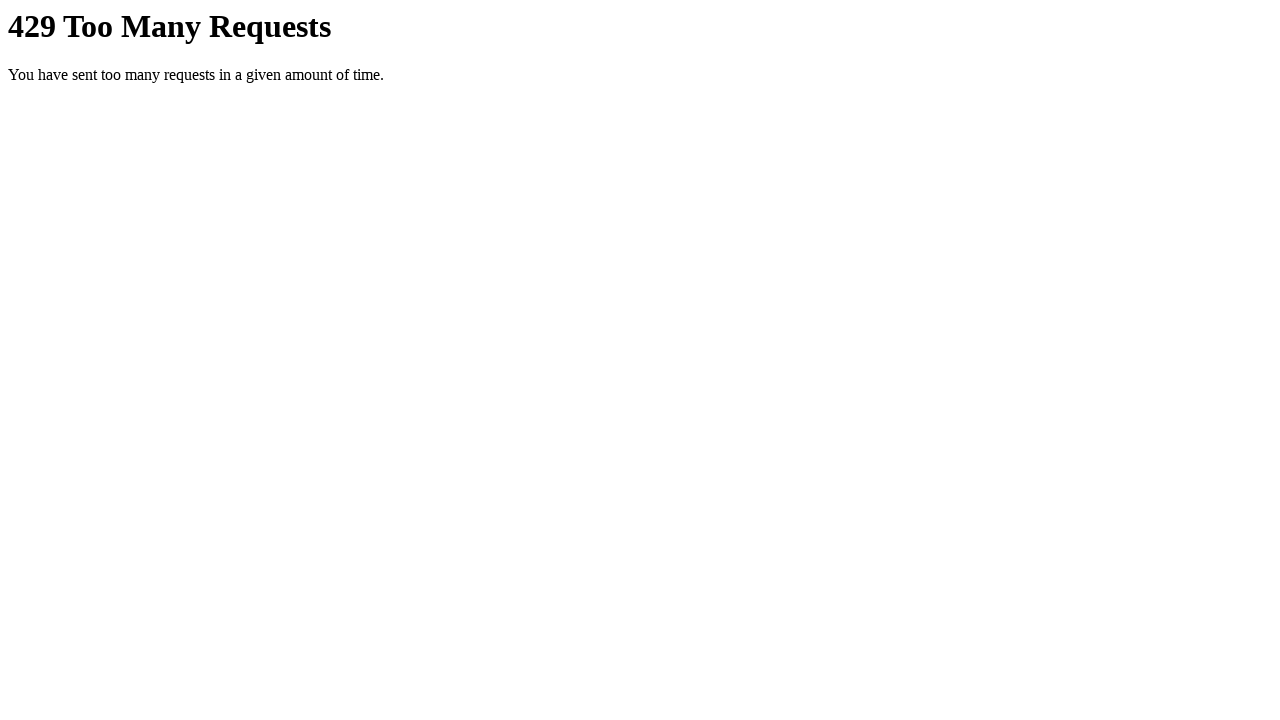

Page reached full load state; confirmed ability to interact with main frame
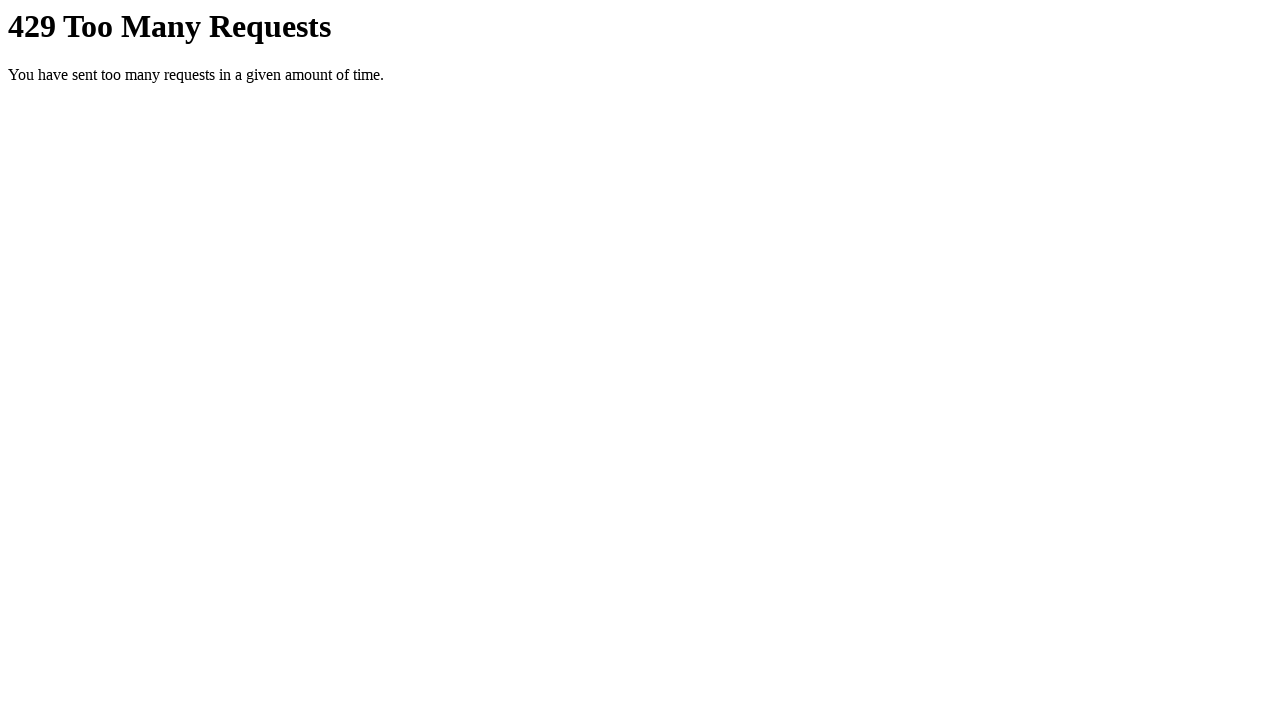

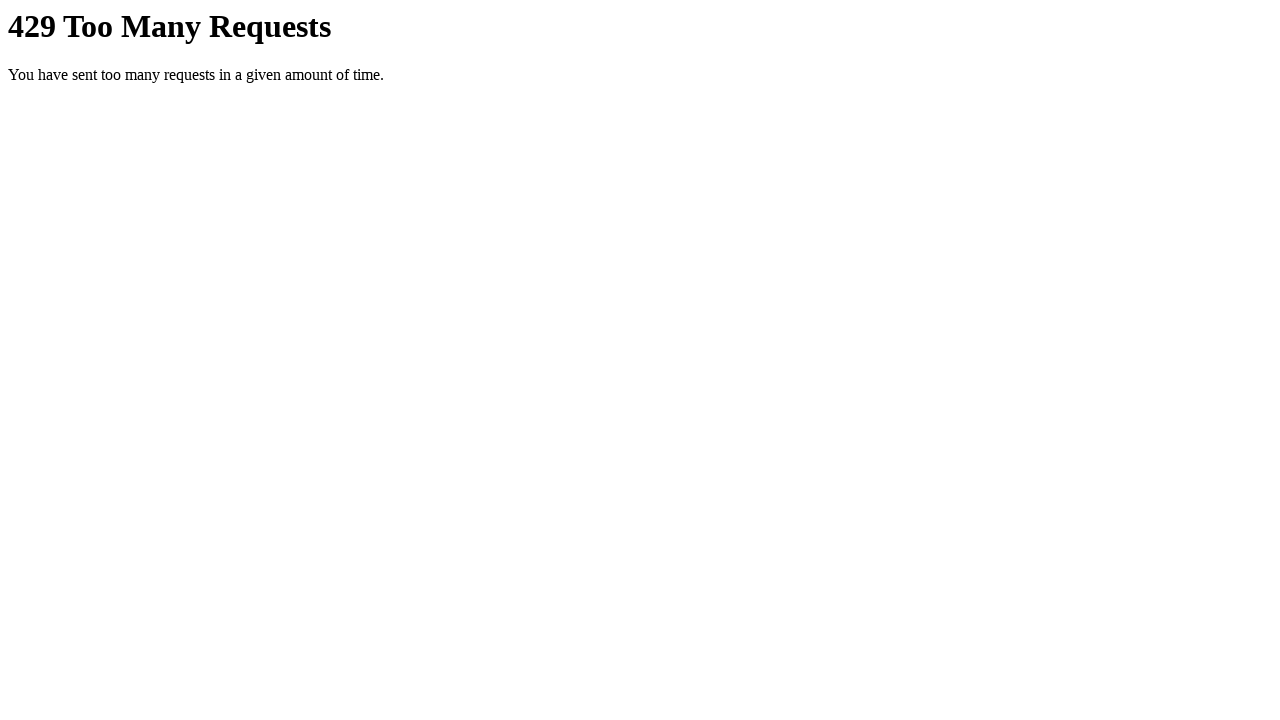